Tests a text box form on demoqa.com by filling in a full name field and clicking the submit button, then triggering a JavaScript alert.

Starting URL: https://demoqa.com/text-box

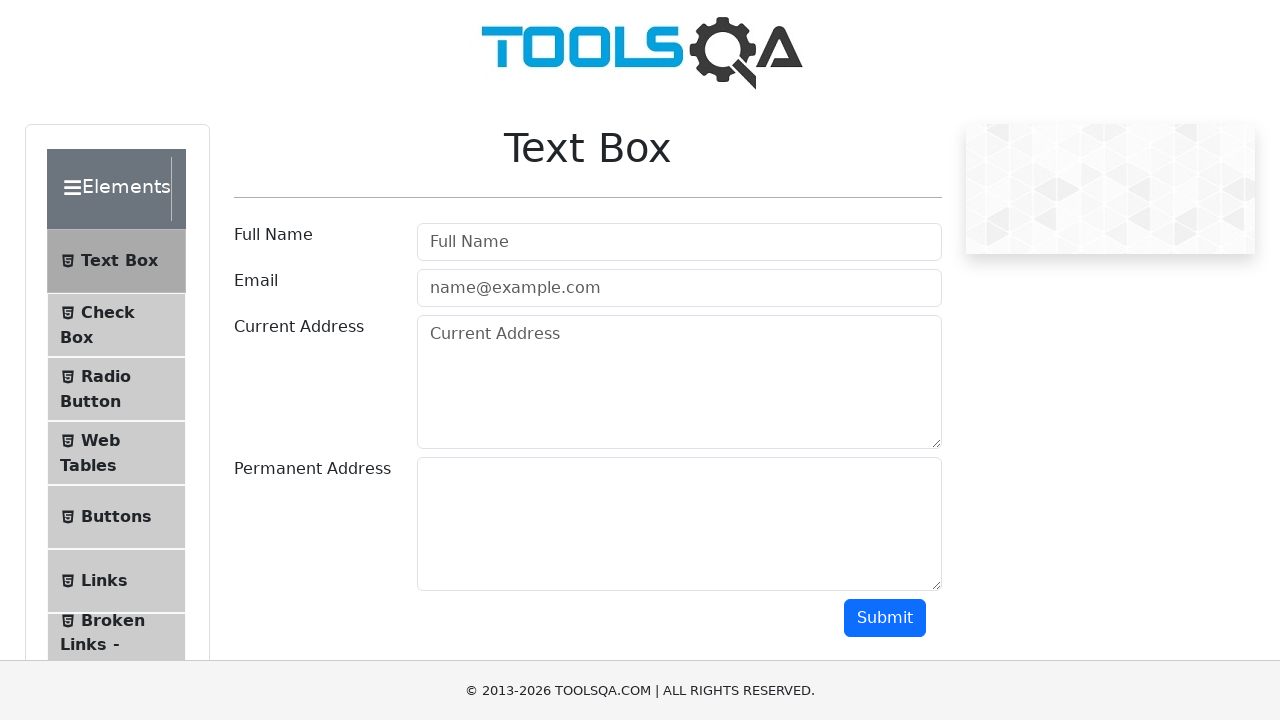

Filled full name field with 'vaishnavi satpute' on input#userName
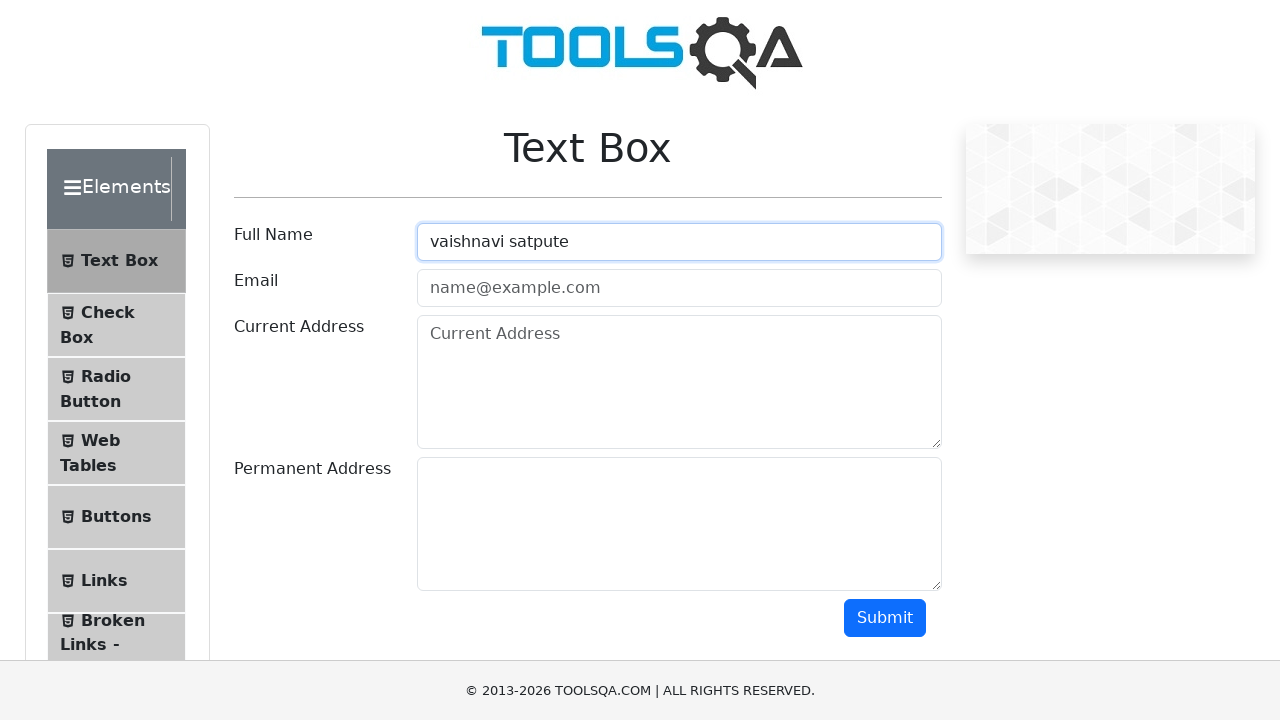

Clicked the submit button at (885, 618) on button#submit
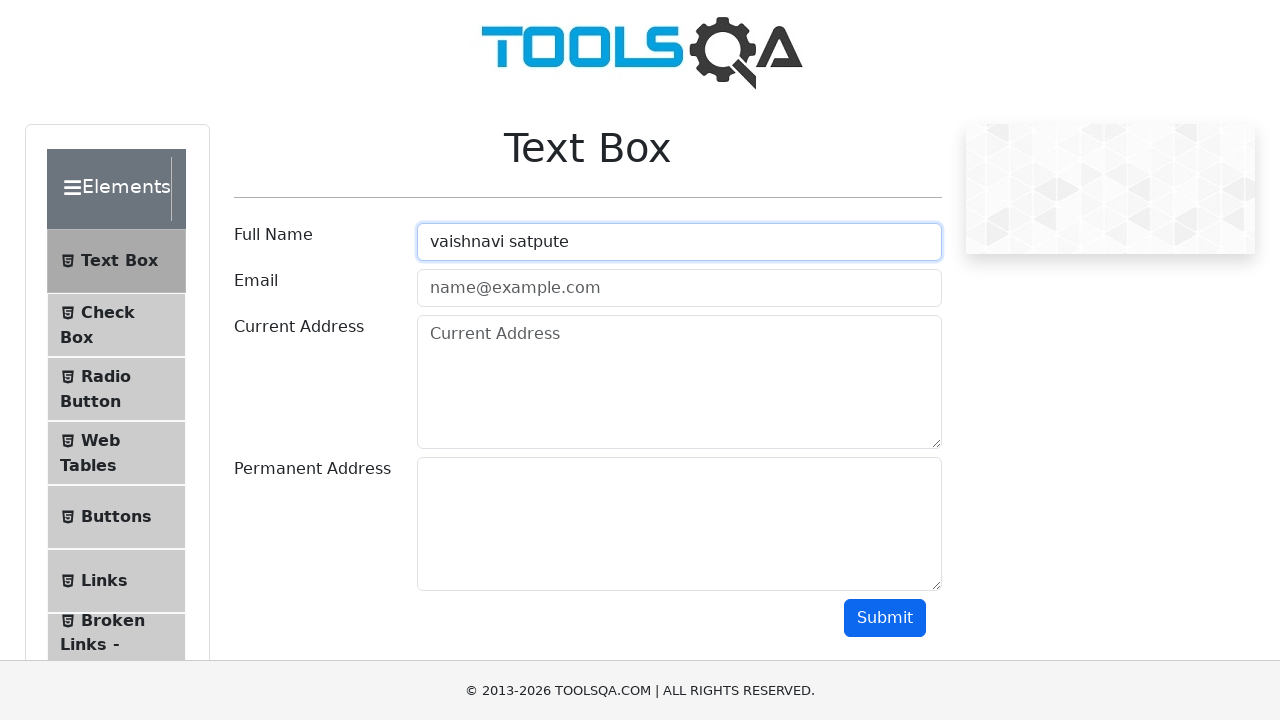

Triggered JavaScript alert with message 'welcome to javascript exicuter'
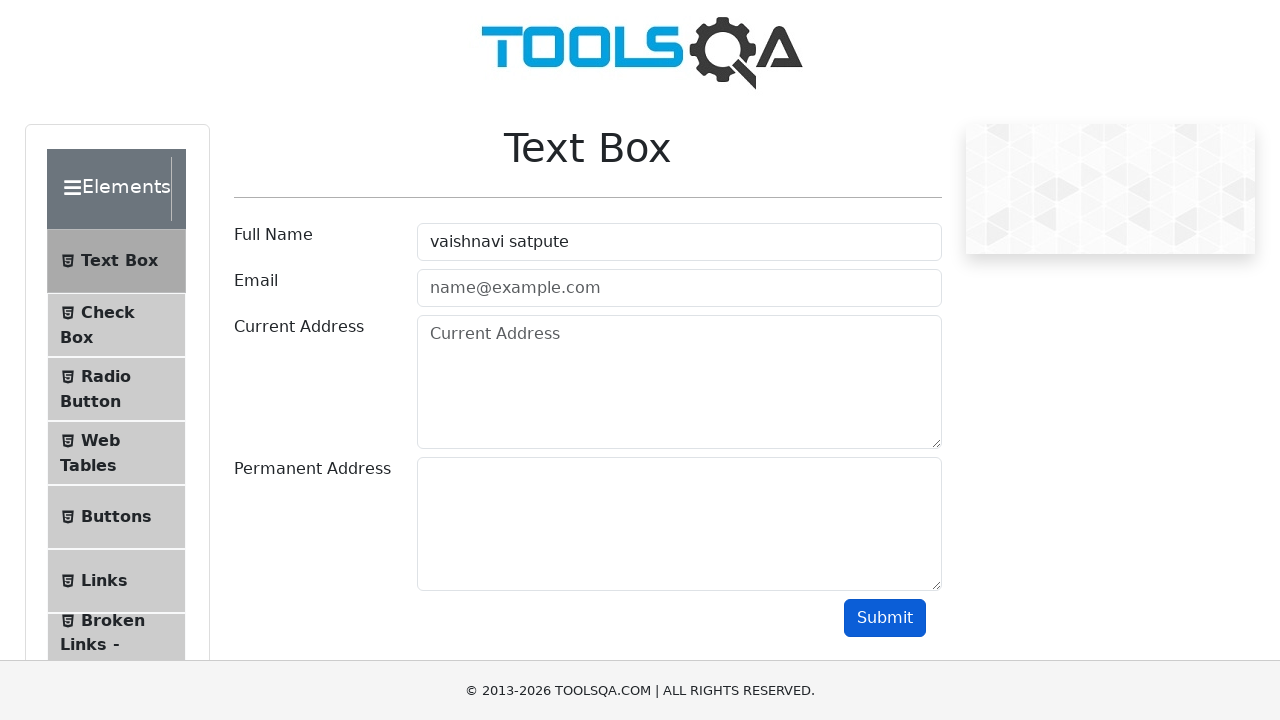

Set up dialog handler to accept alerts
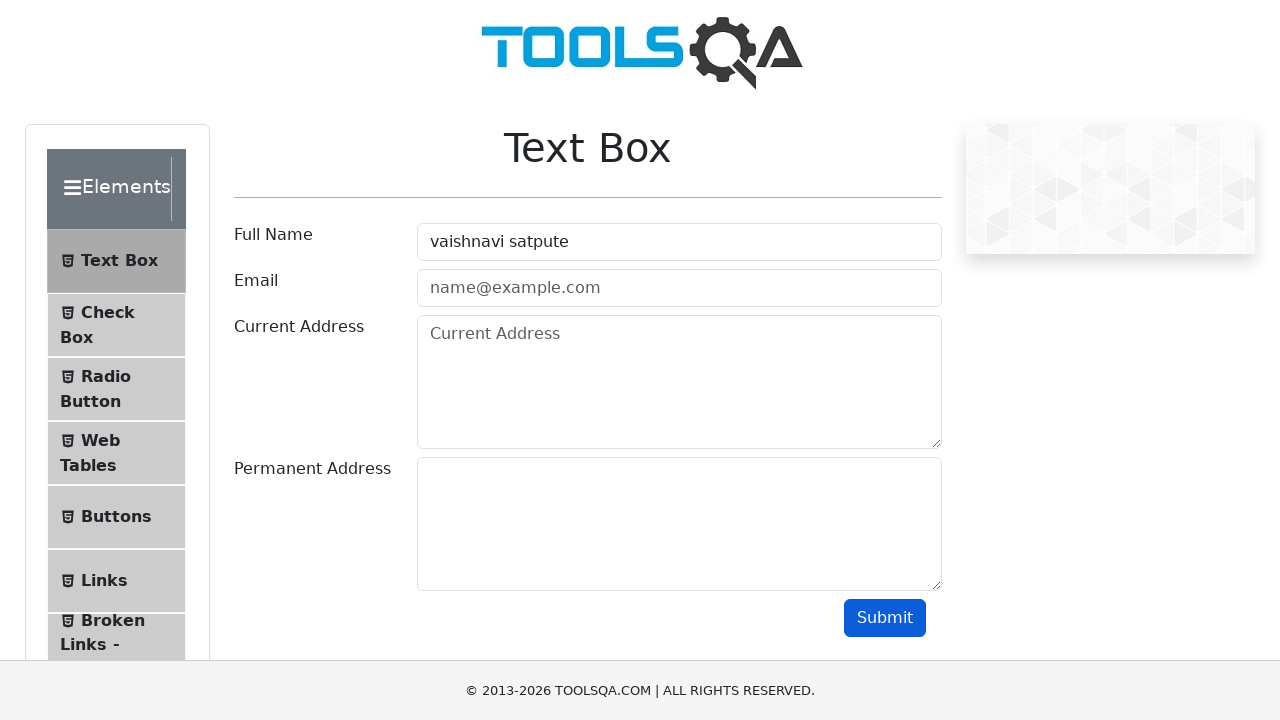

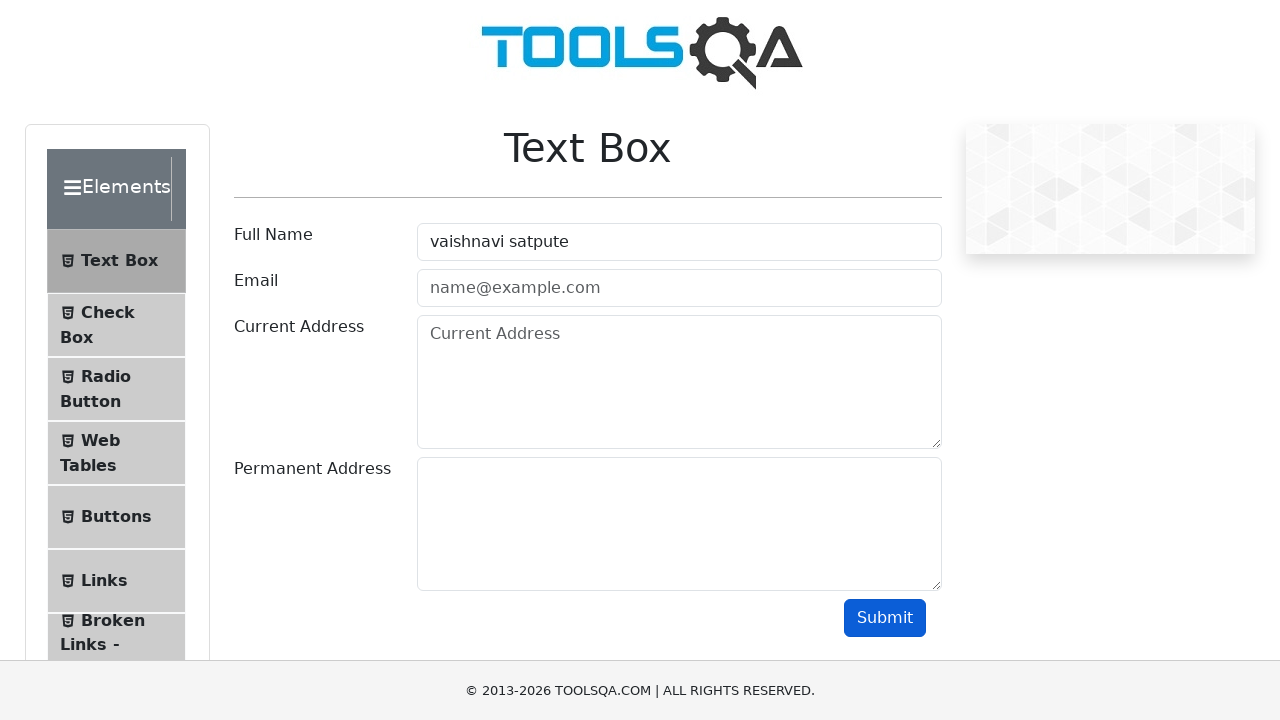